Tests window popup modal functionality by clicking "Follow All" button to open multiple tabs and then iterating through each tab

Starting URL: https://www.lambdatest.com/selenium-playground/window-popup-modal-demo

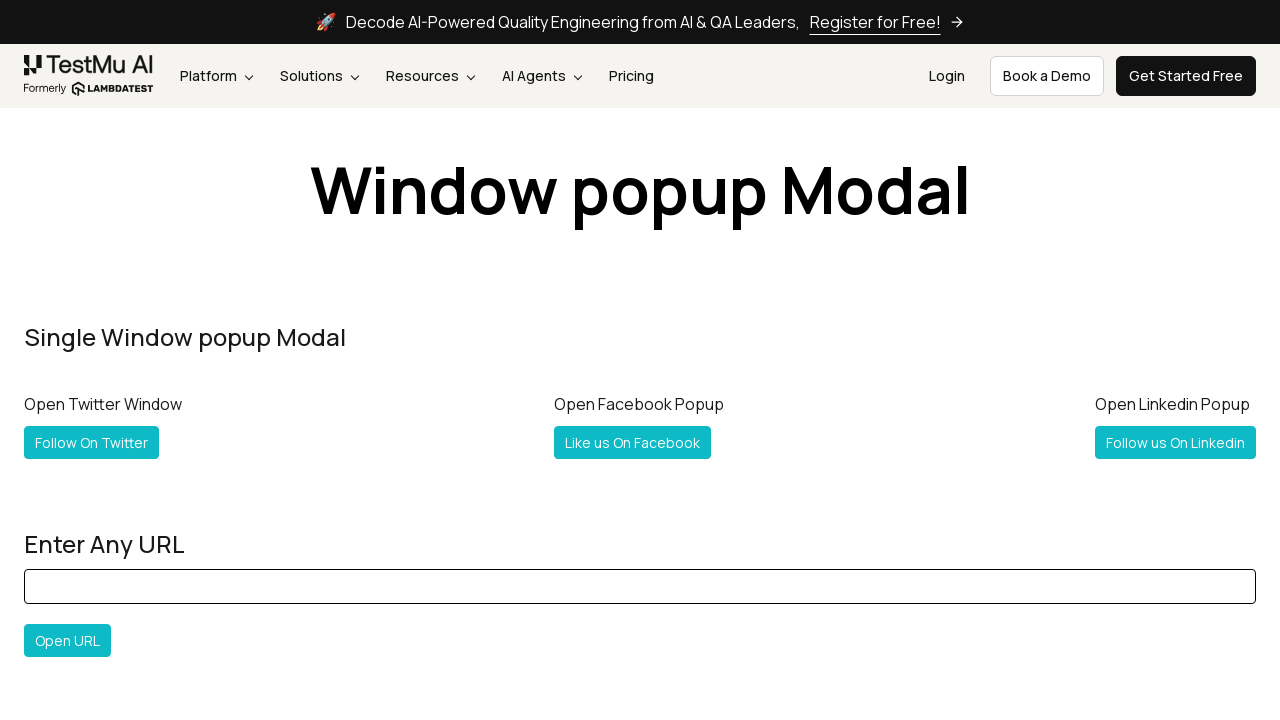

Clicked 'Follow All' button to open multiple tabs at (65, 360) on internal:text="Follow All"i
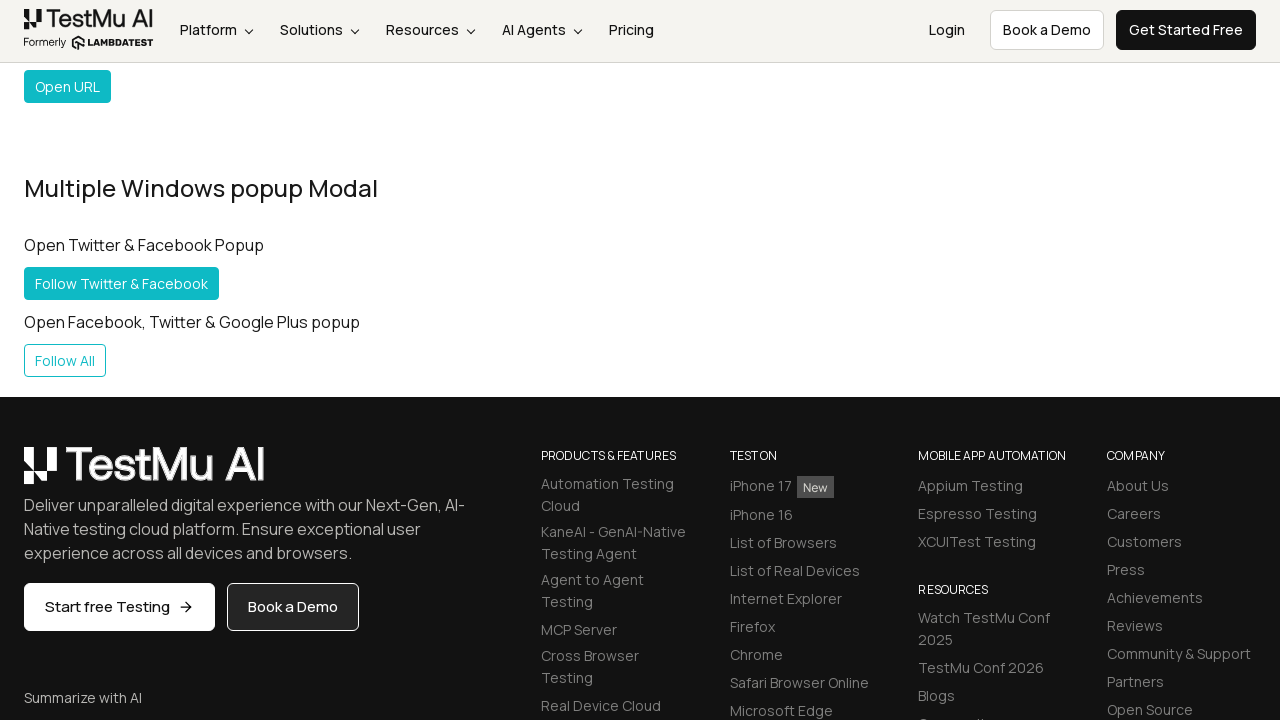

New page opened and captured
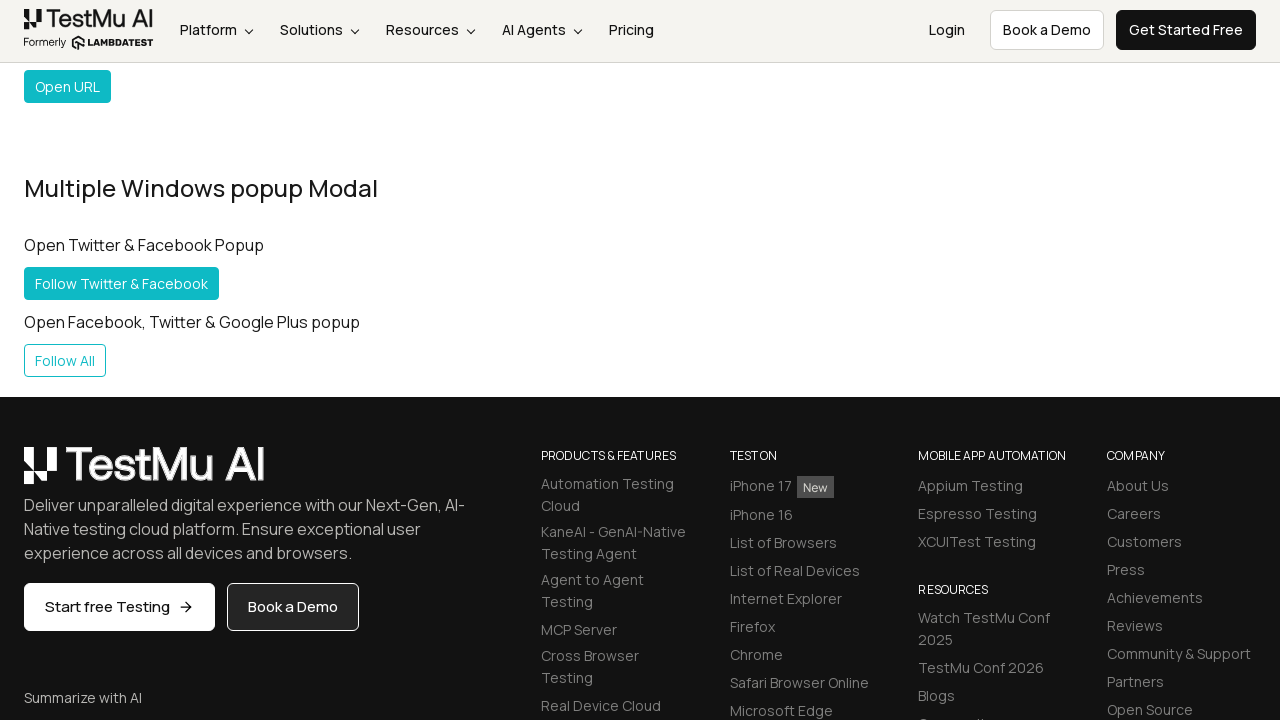

Retrieved all pages from context
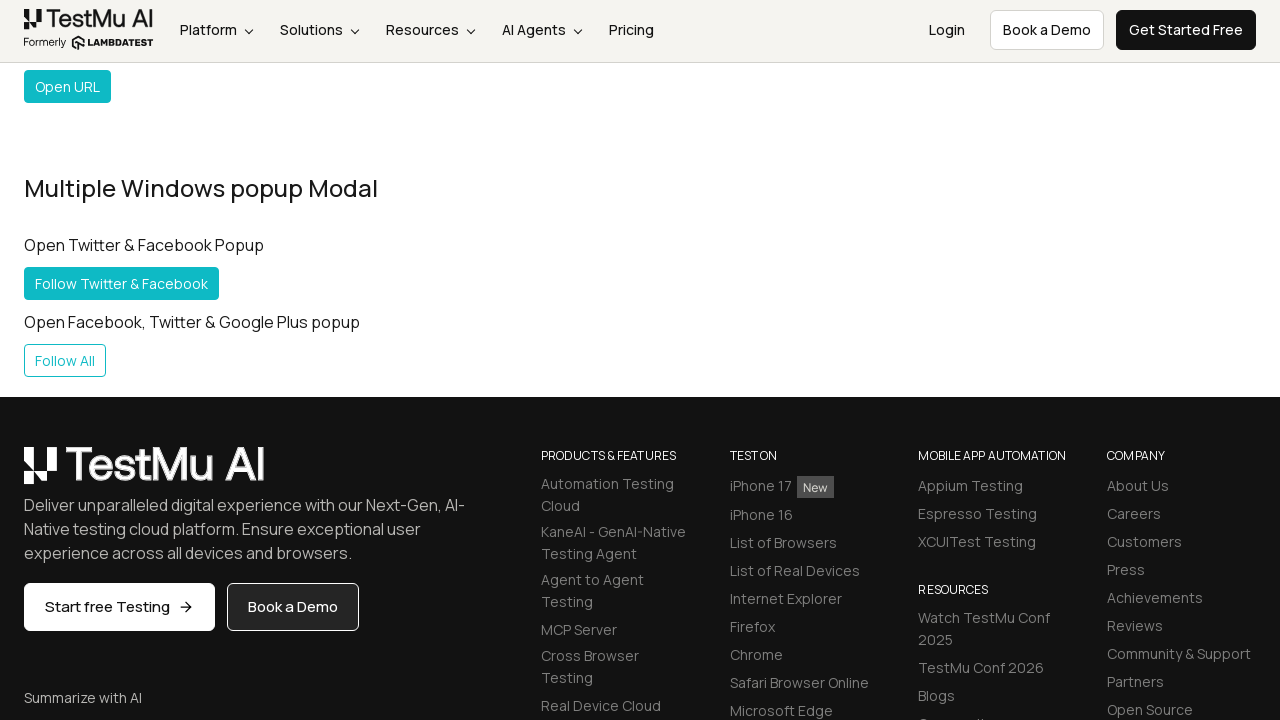

Brought tab to front
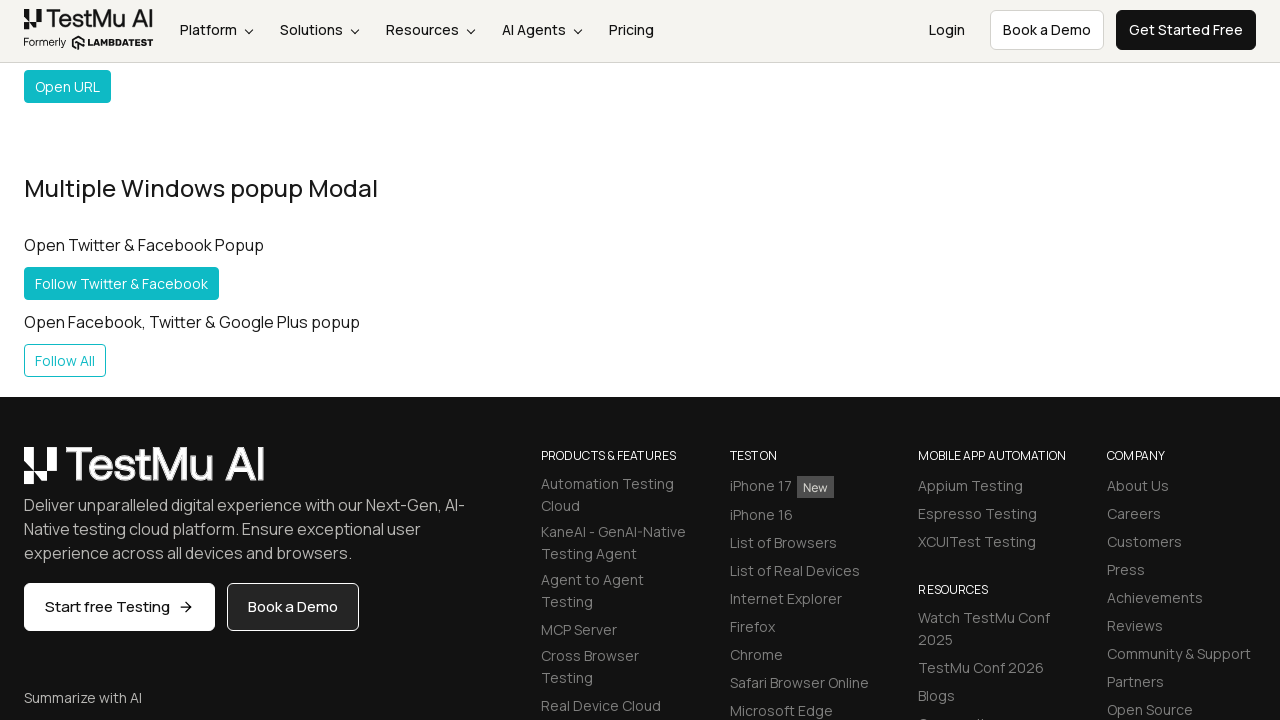

Tab fully loaded
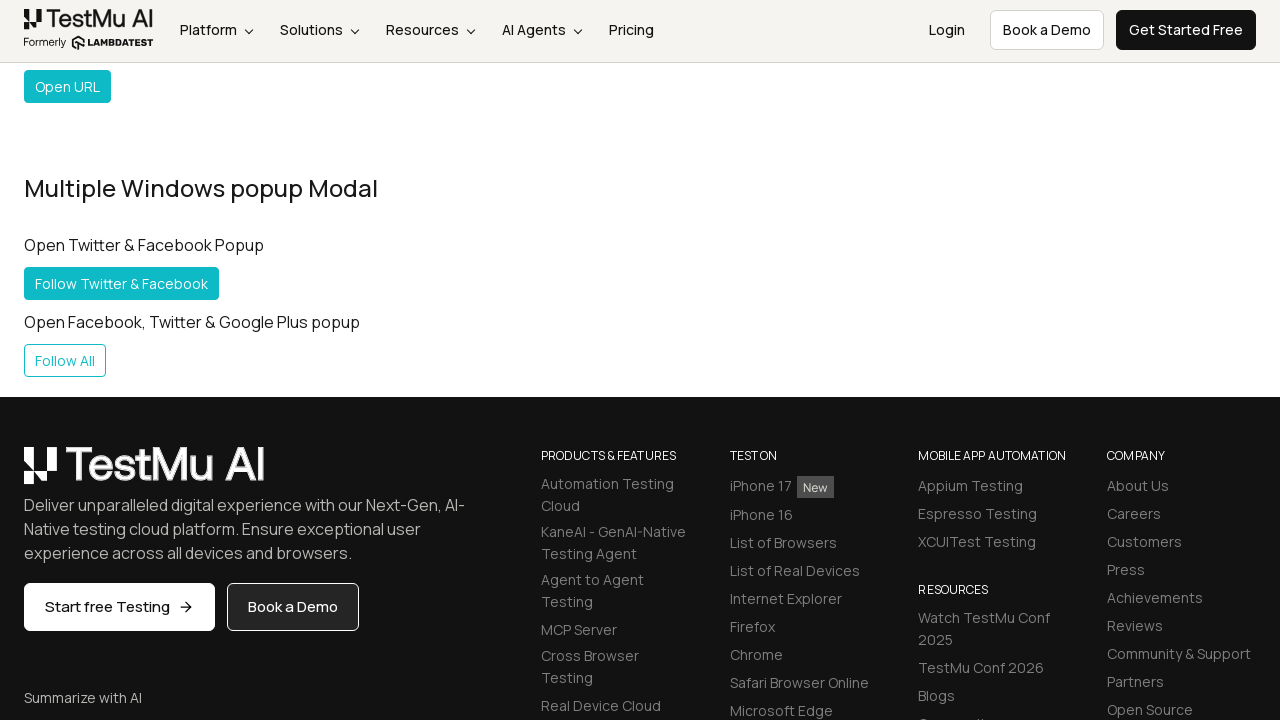

Brought tab to front
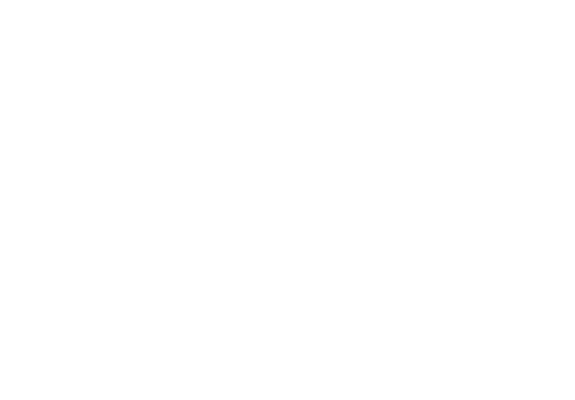

Tab fully loaded
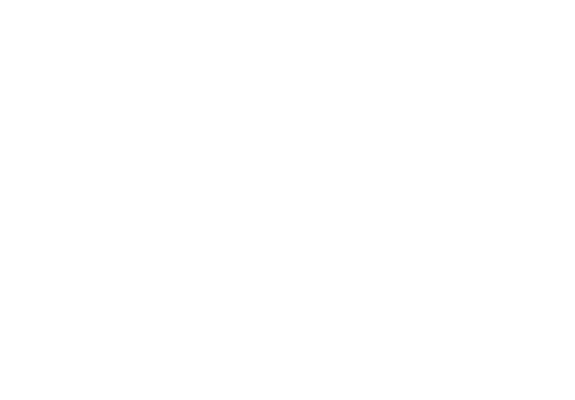

Brought tab to front
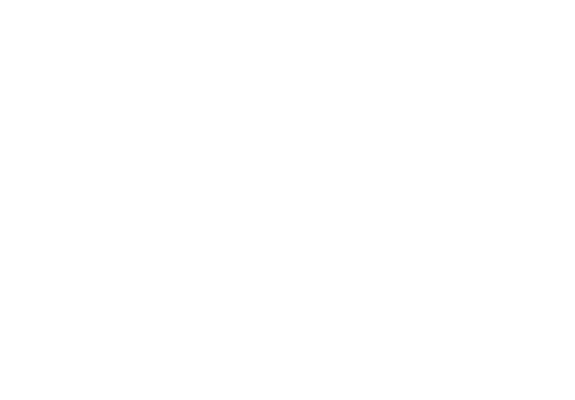

Tab fully loaded
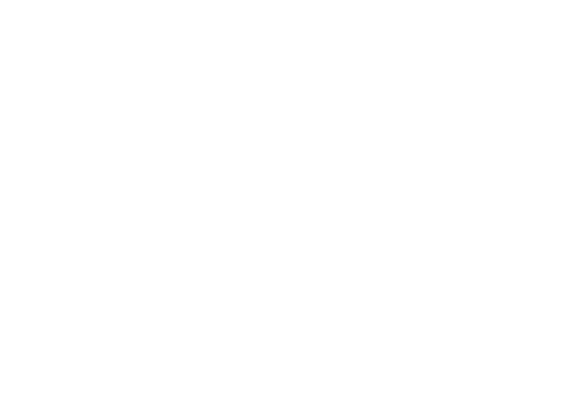

Brought tab to front
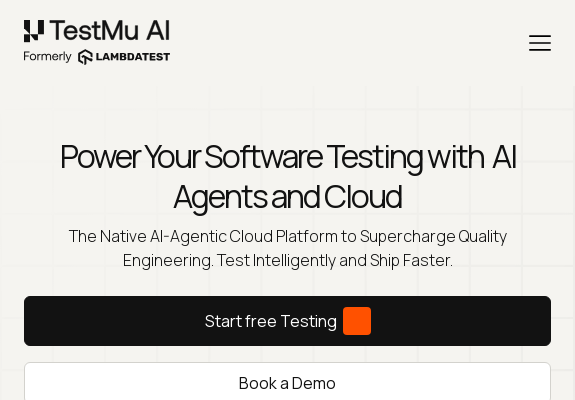

Tab fully loaded
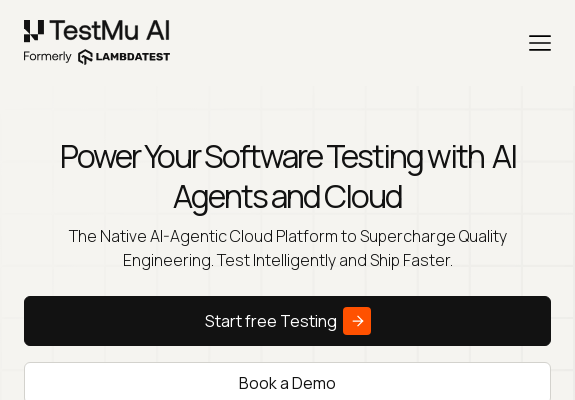

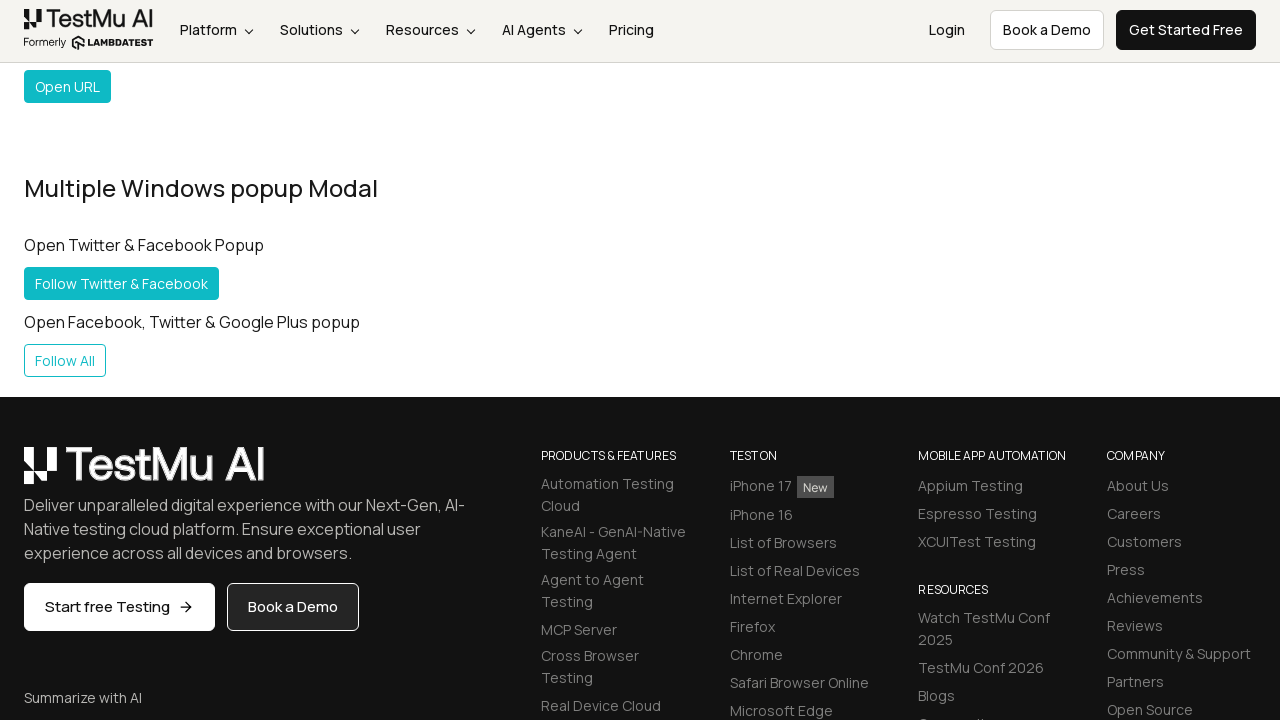